Tests dynamic element controls by clicking Remove button to remove a checkbox, verifying the removal message, then clicking Add button to restore it and verifying the restoration message

Starting URL: https://the-internet.herokuapp.com/dynamic_controls

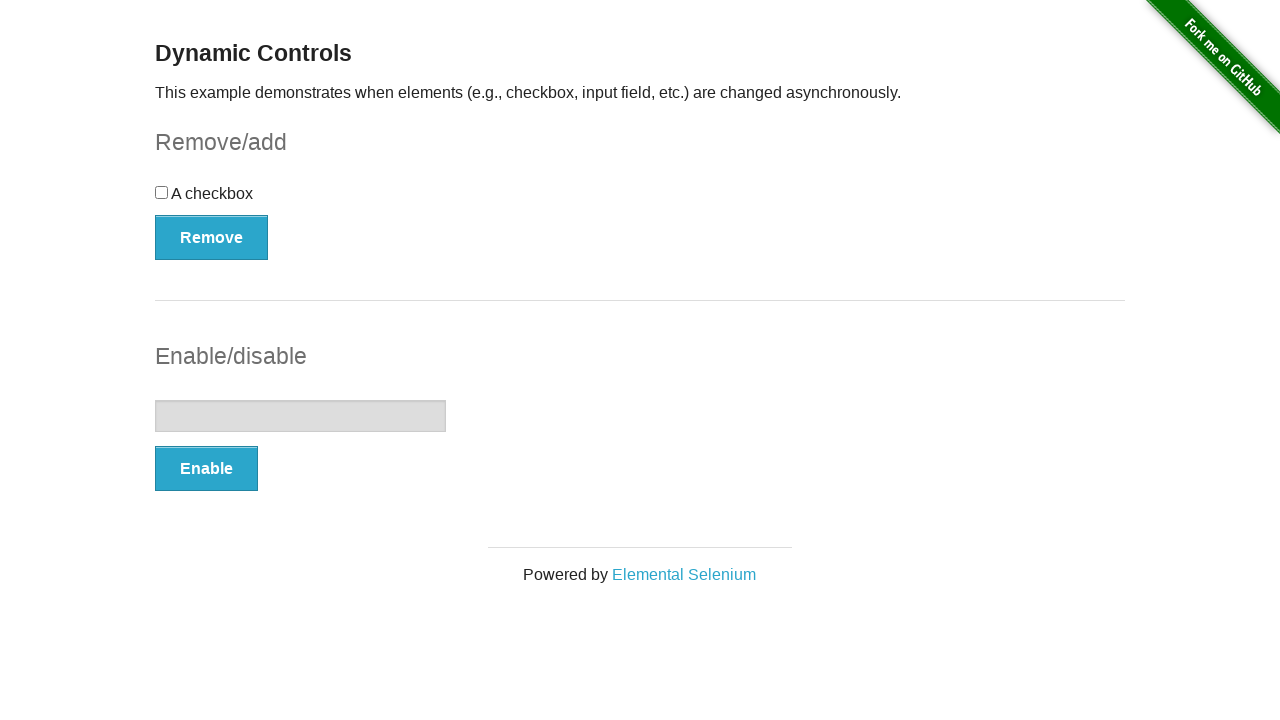

Navigated to dynamic controls page
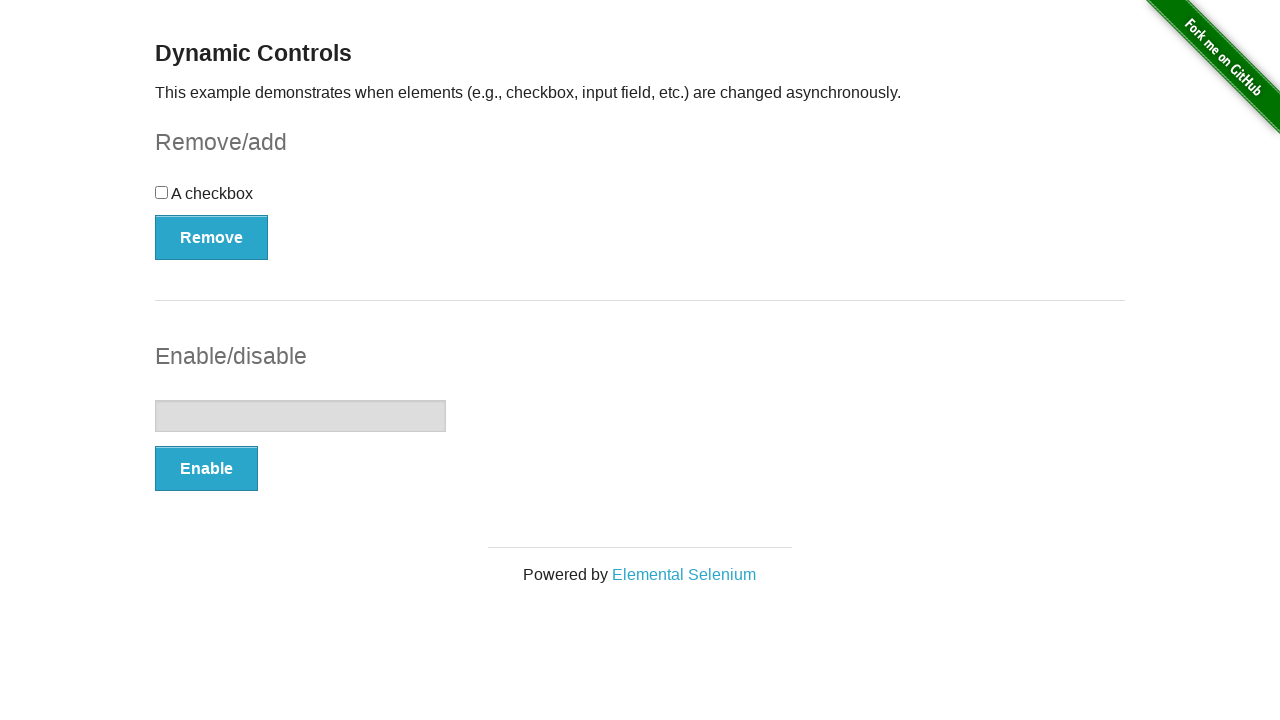

Clicked Remove button to remove checkbox at (212, 237) on button:has-text('Remove')
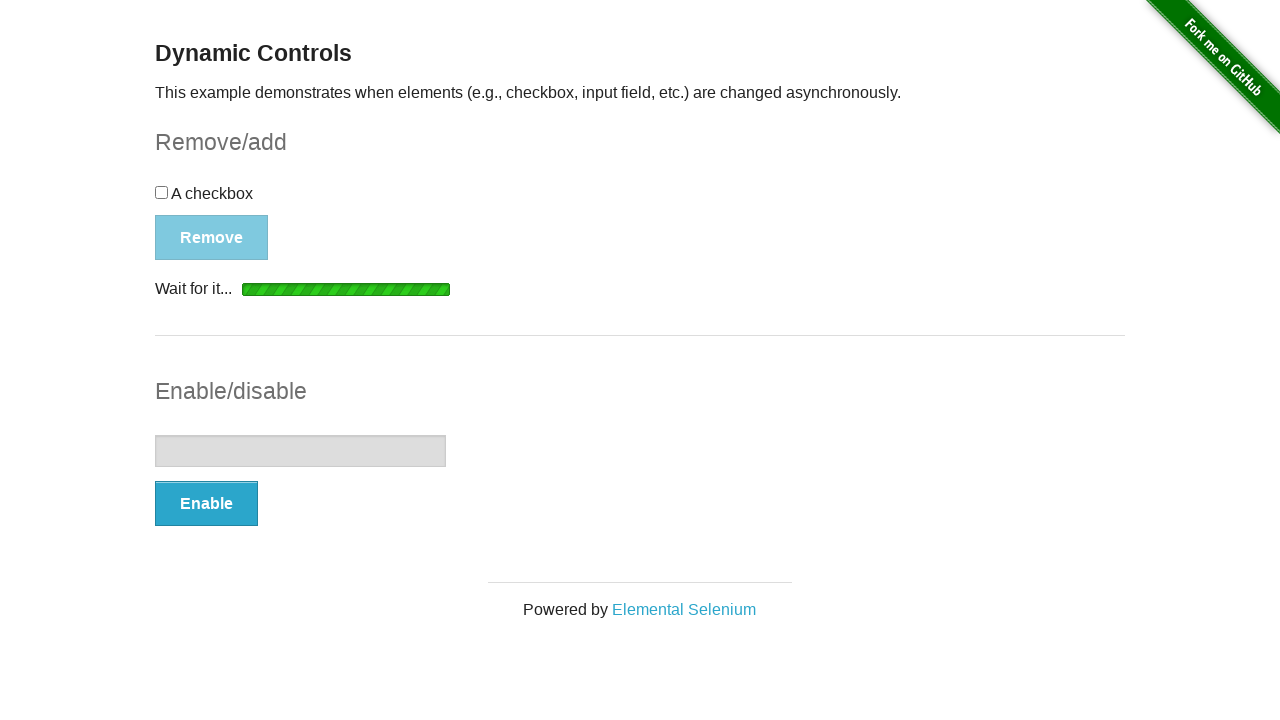

Verified removal message appeared
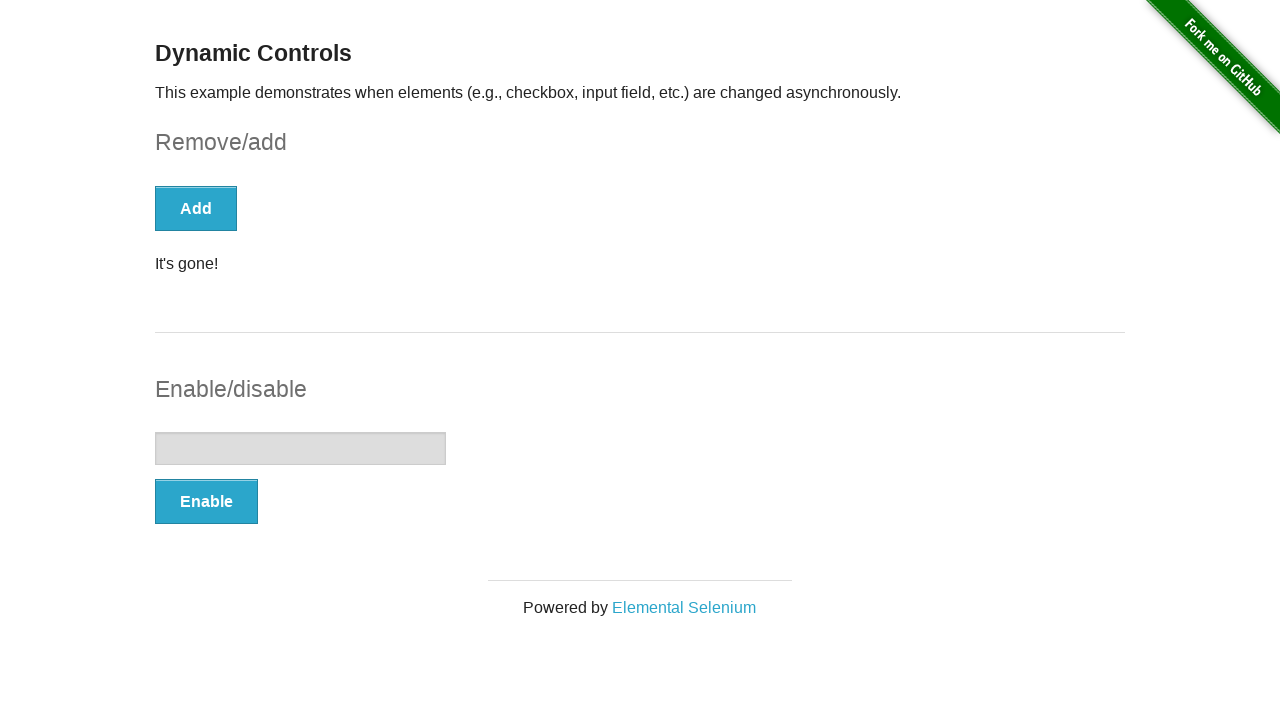

Clicked Add button to restore checkbox at (196, 208) on button:has-text('Add')
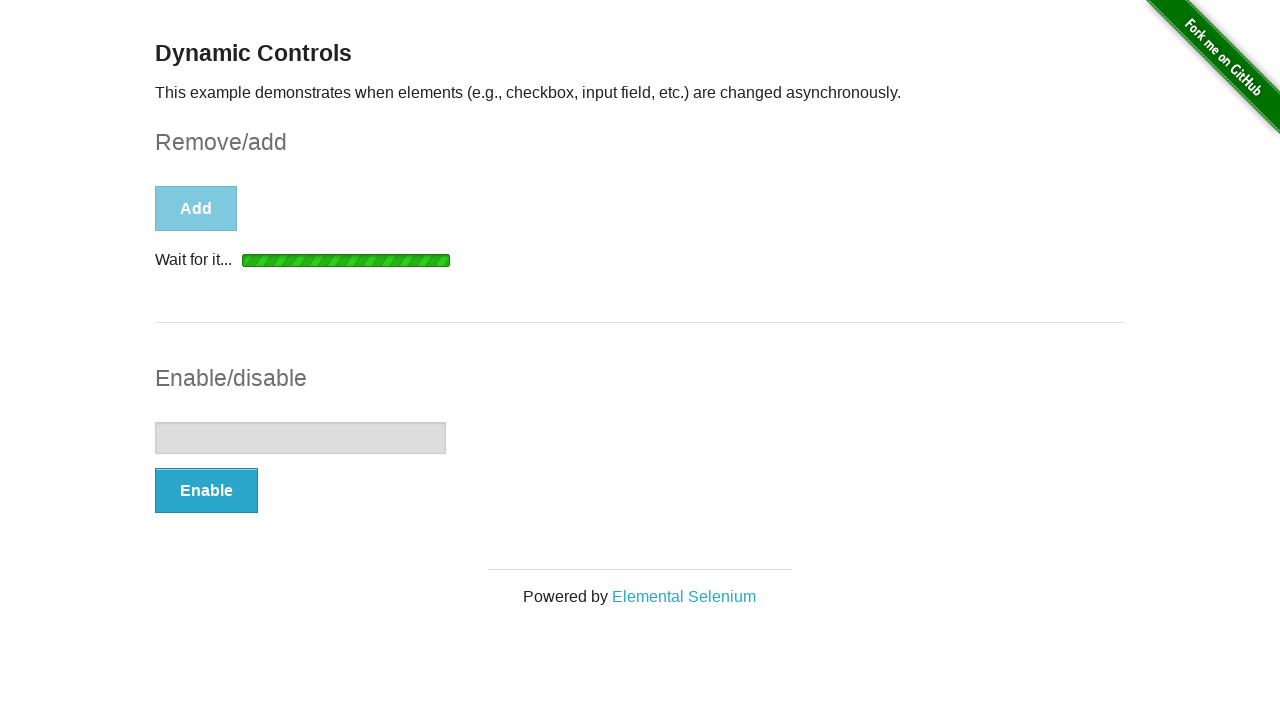

Verified restoration message appeared
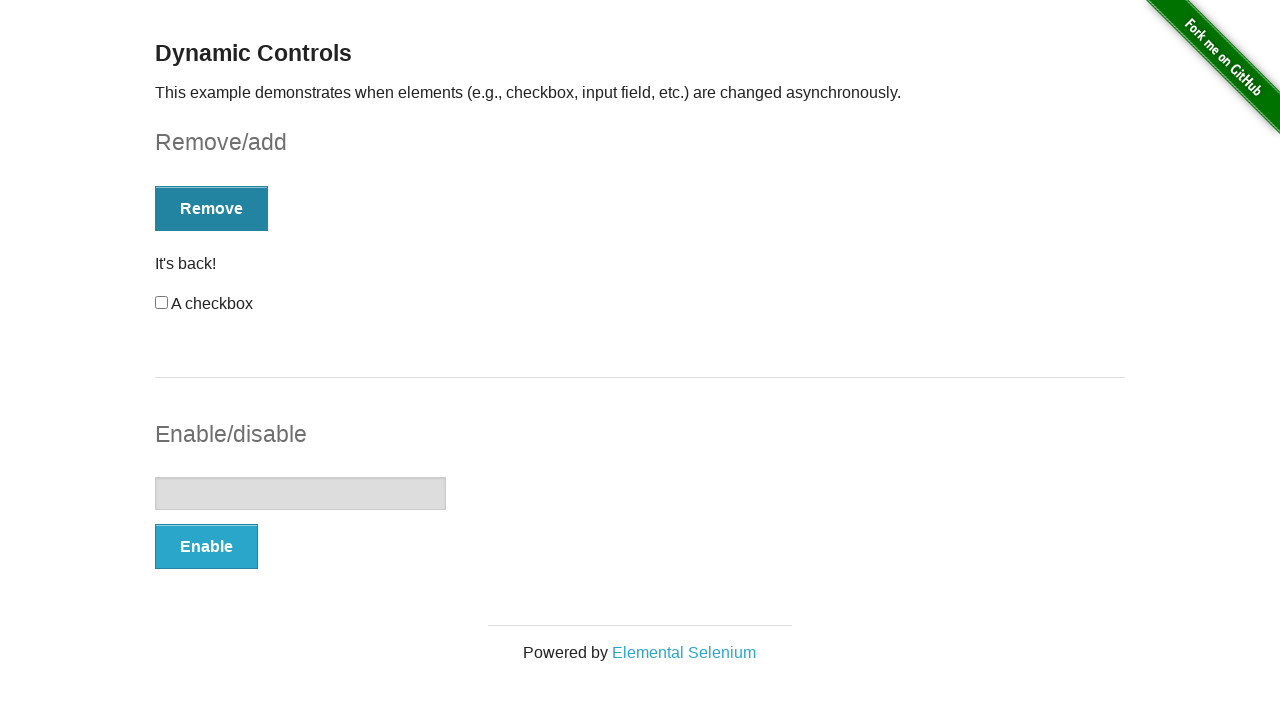

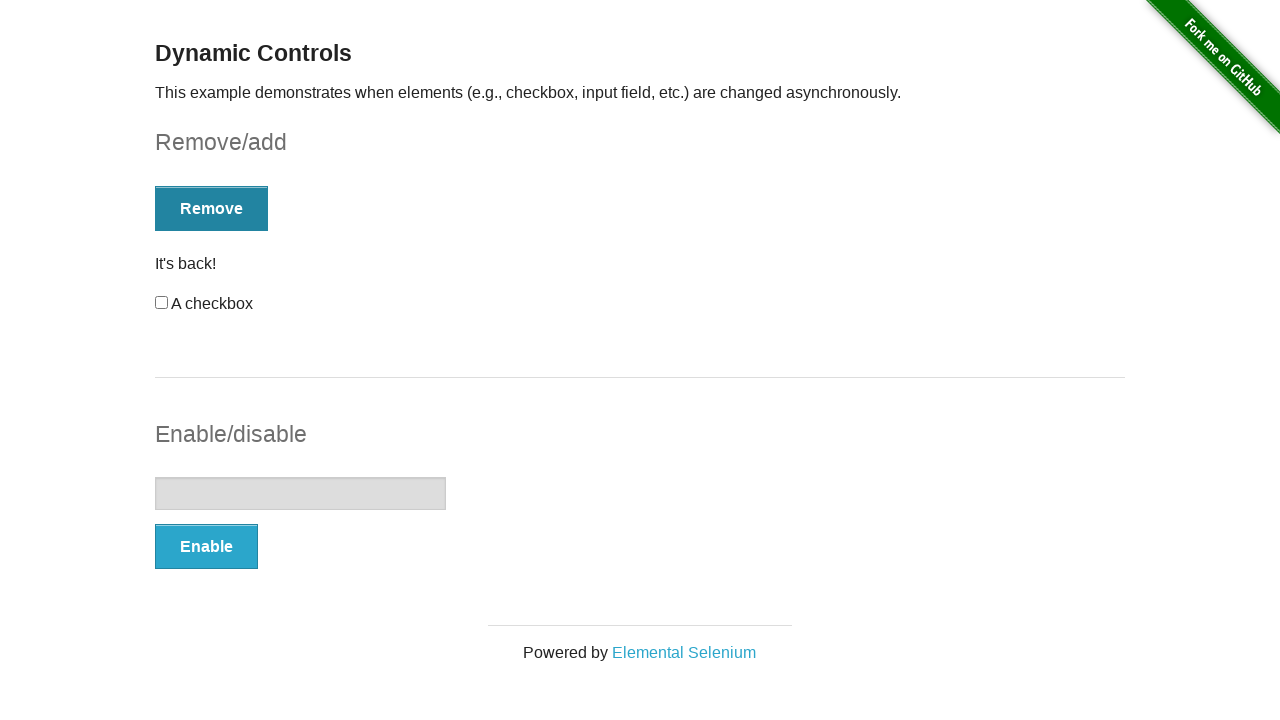